Tests dropdown selection functionality by selecting currency options using different methods (by index, visible text, and value)

Starting URL: https://rahulshettyacademy.com/dropdownsPractise/

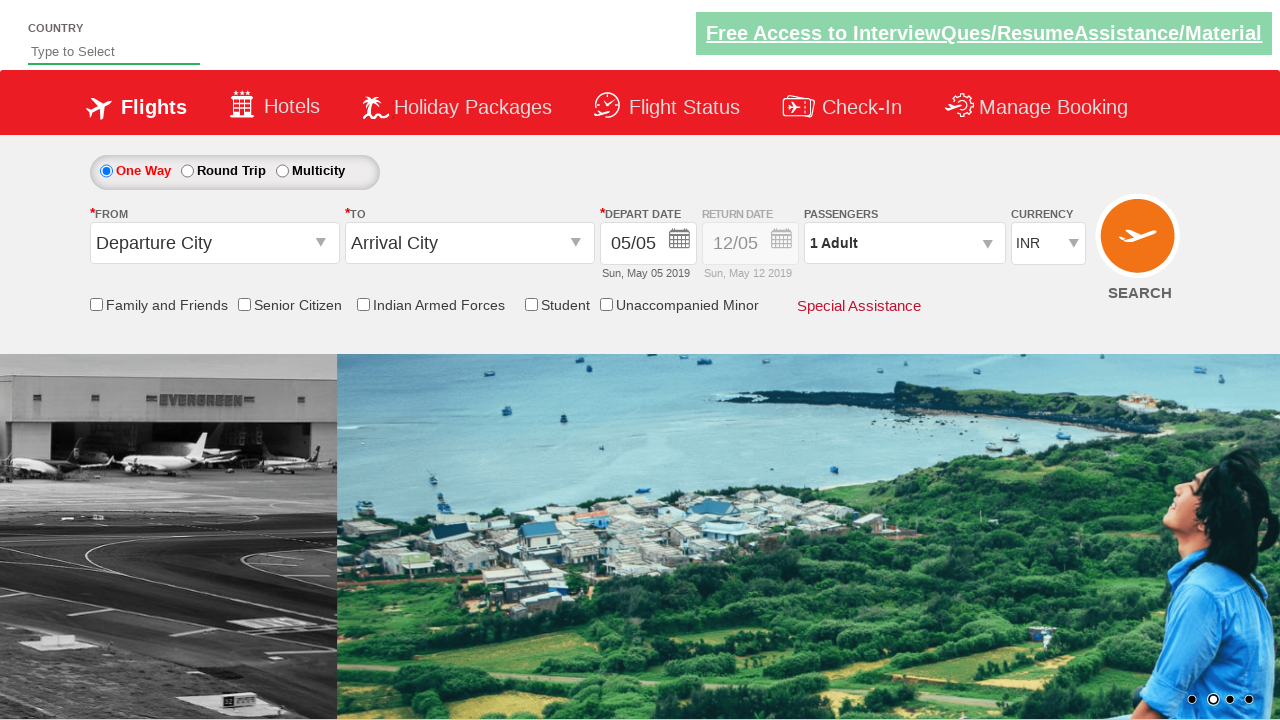

Selected USD currency option by index 3 from dropdown on #ctl00_mainContent_DropDownListCurrency
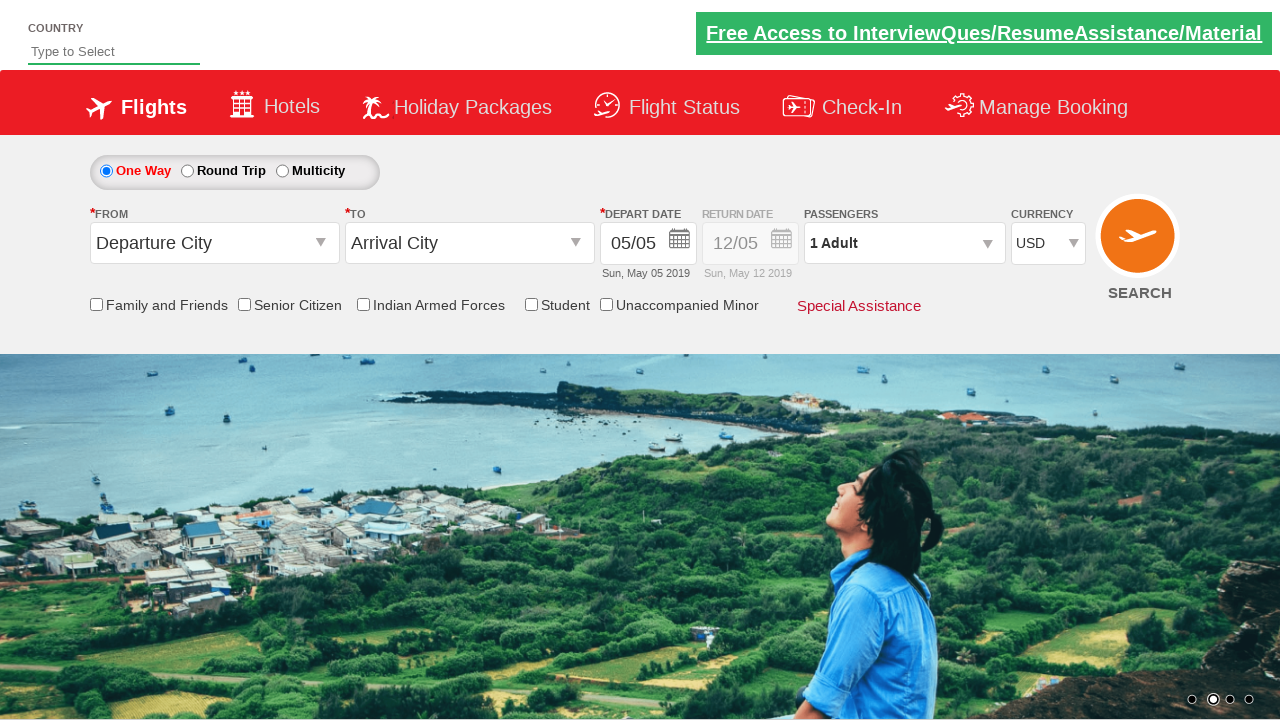

Selected AED currency option by visible text from dropdown on #ctl00_mainContent_DropDownListCurrency
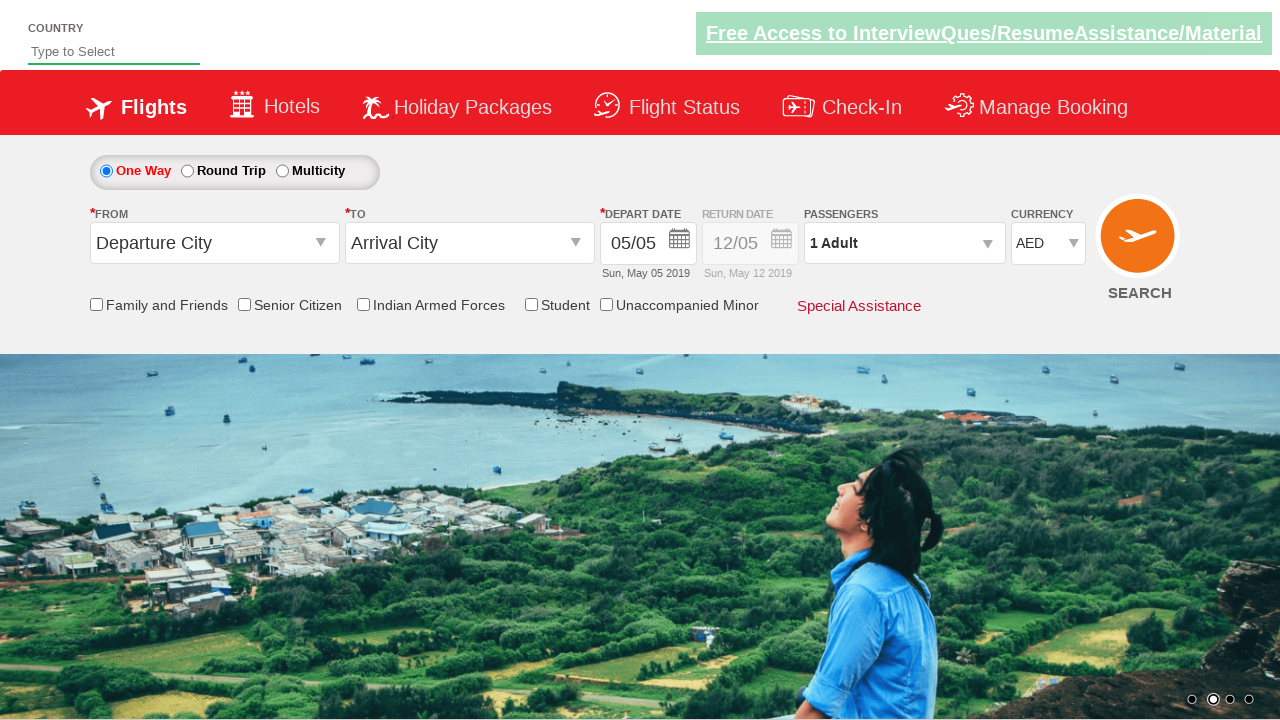

Selected INR currency option by value from dropdown on #ctl00_mainContent_DropDownListCurrency
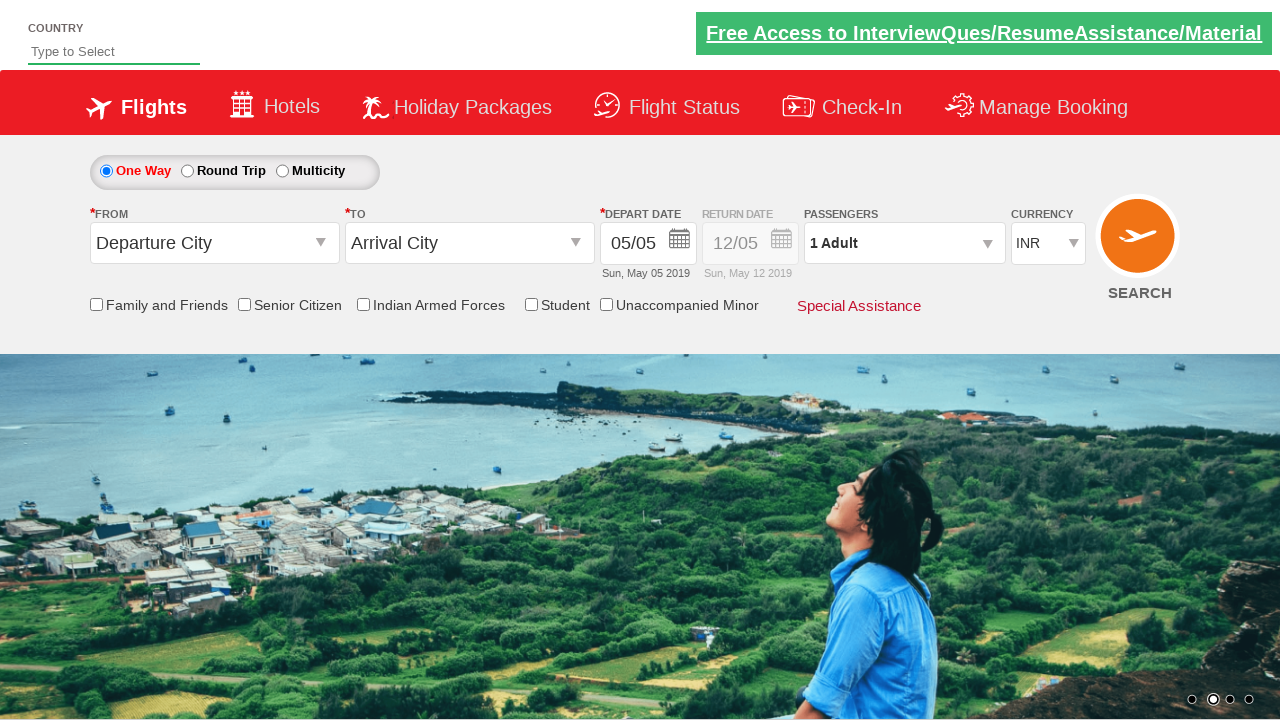

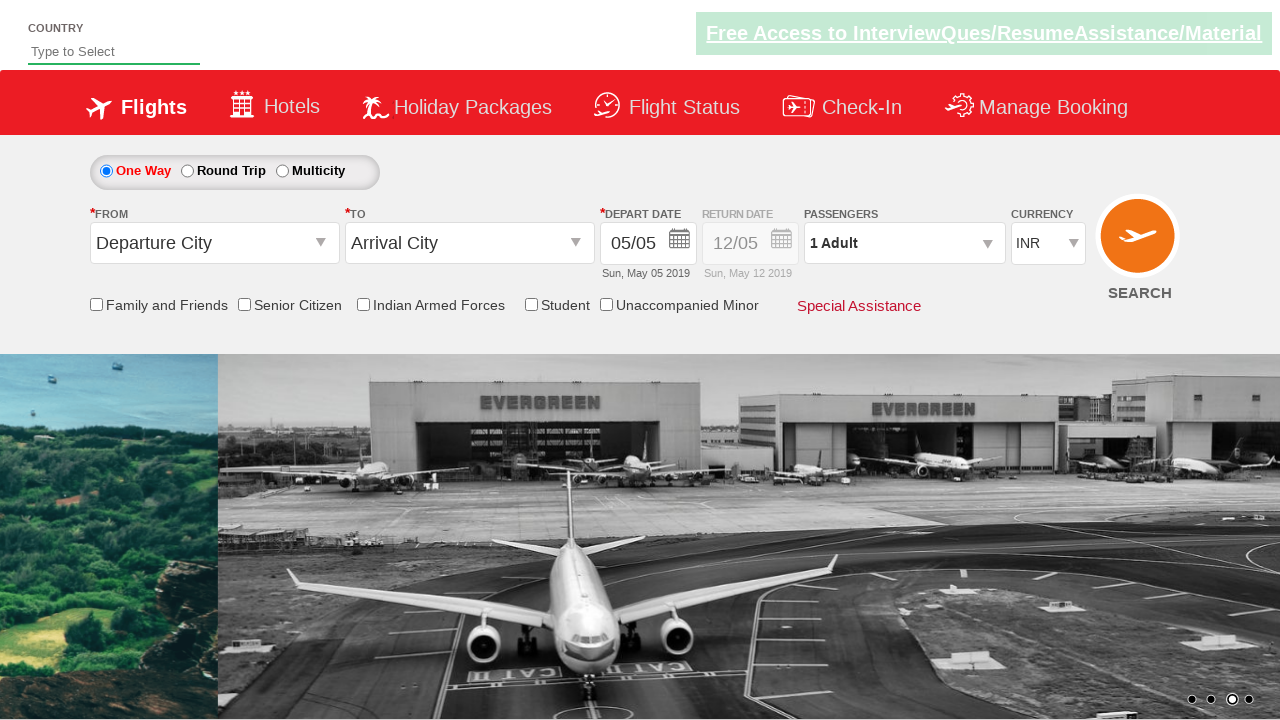